Tests drag and drop functionality by dragging a small circle onto a big circle and verifying a success message appears

Starting URL: https://loopcamp.vercel.app/drag-and-drop-circles.html

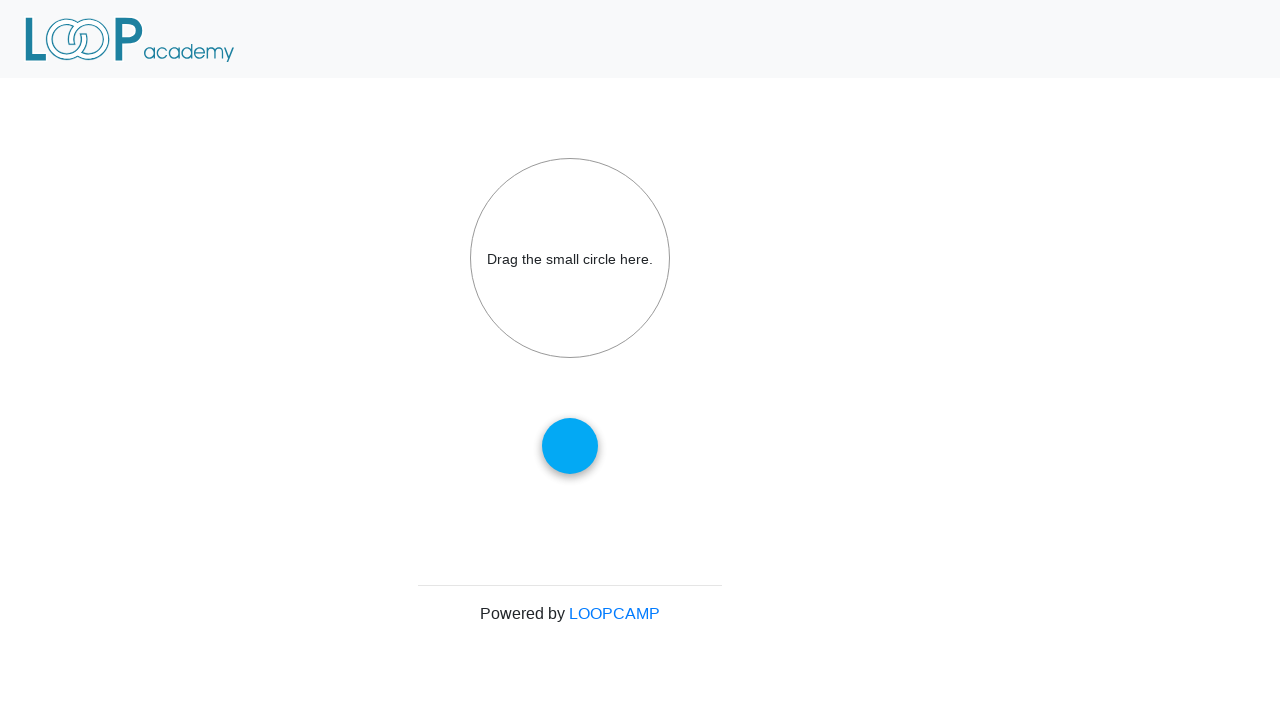

Located small circle element (draggable)
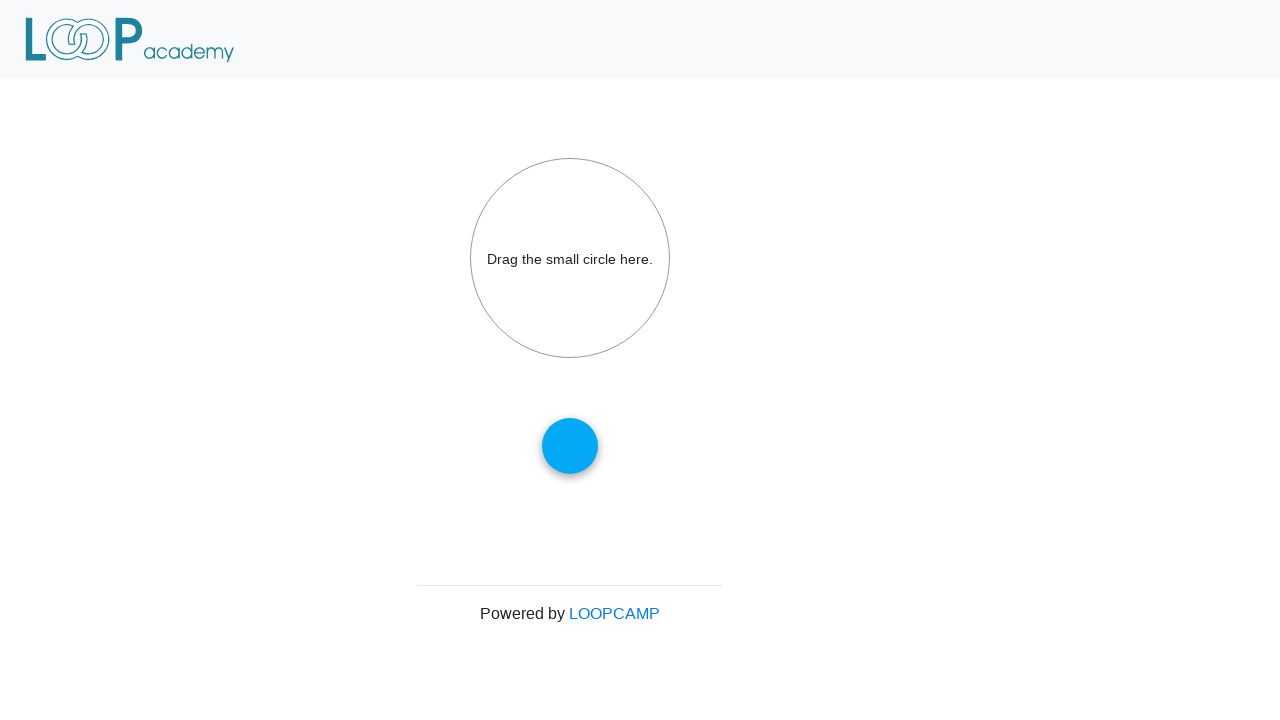

Located big circle element (drop target)
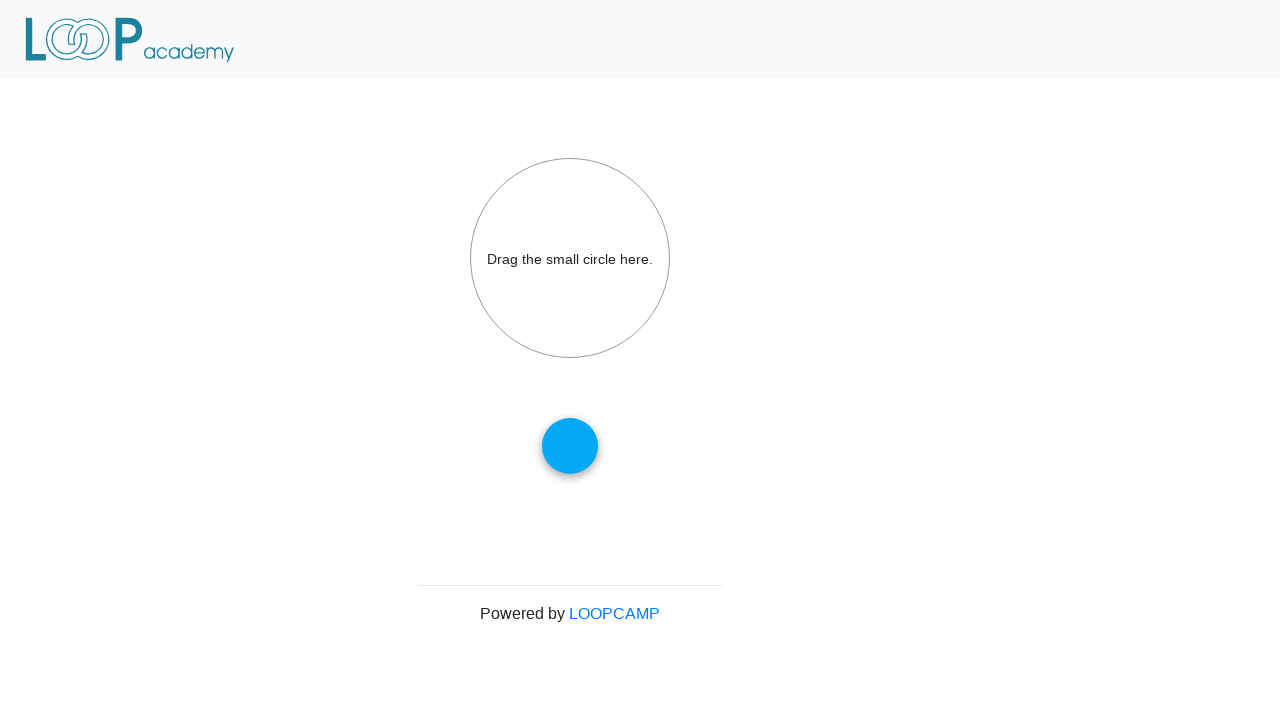

Dragged small circle onto big circle at (570, 258)
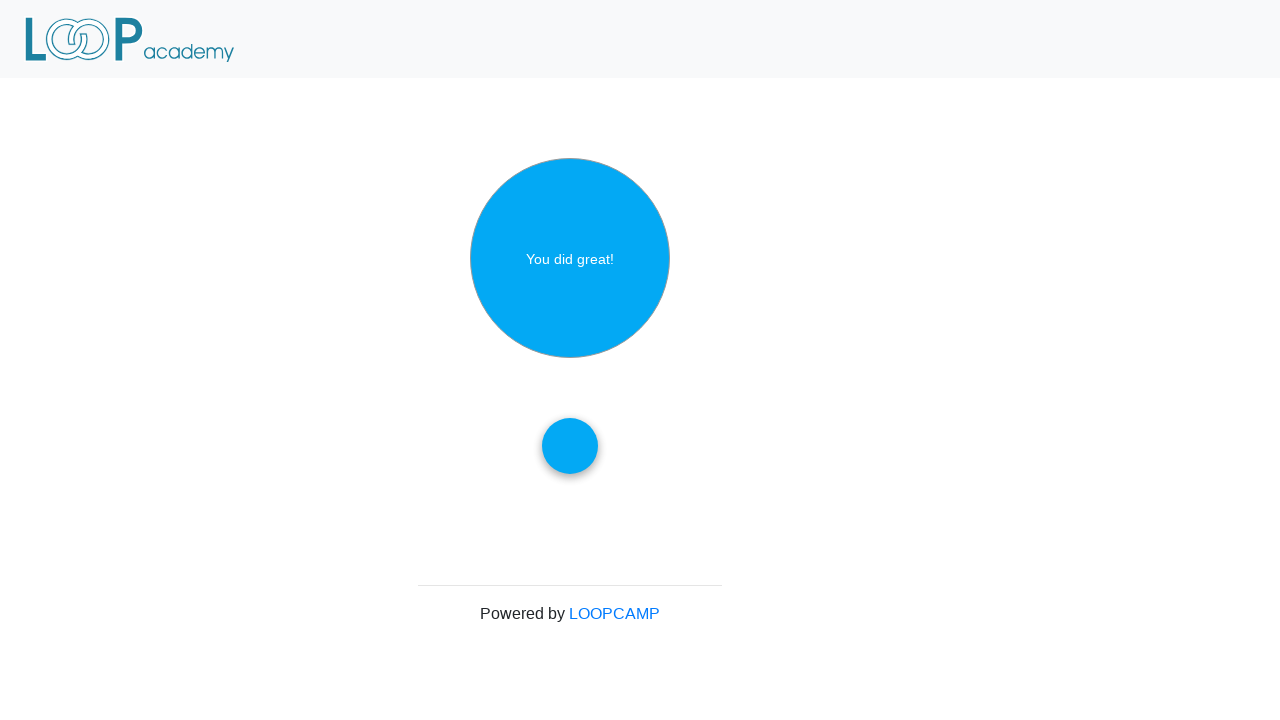

Success message 'You did great!' appeared
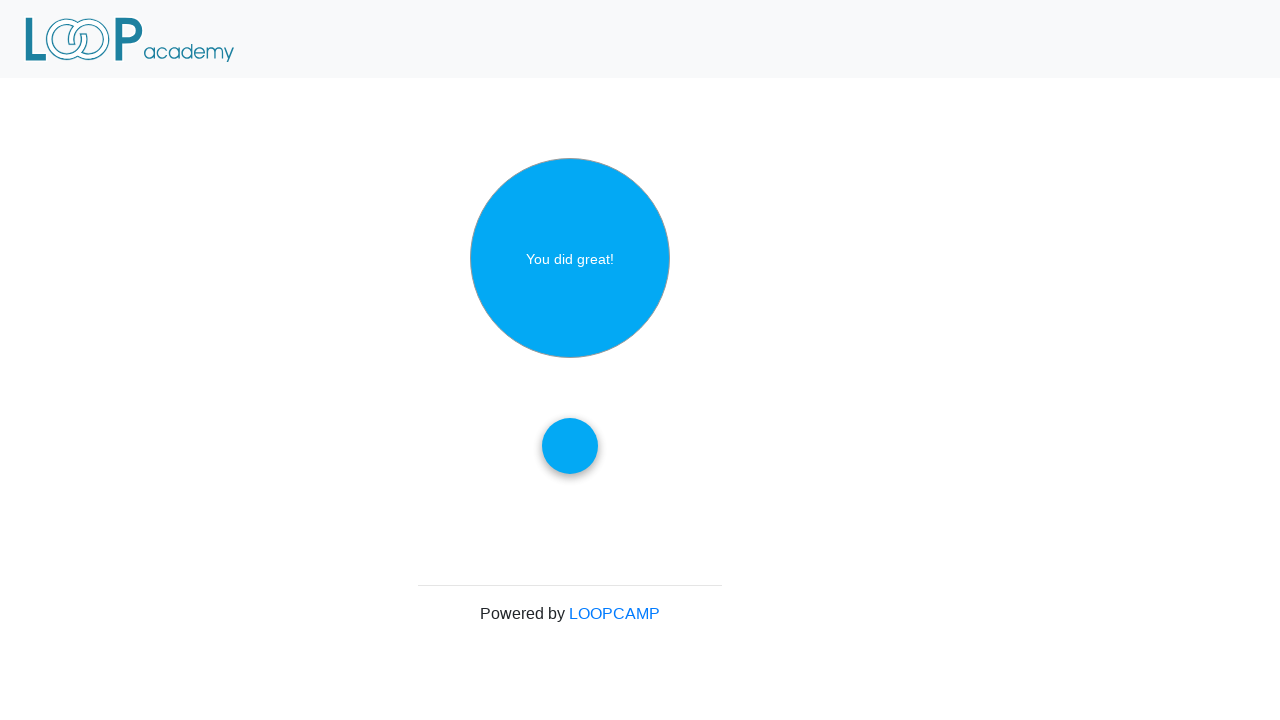

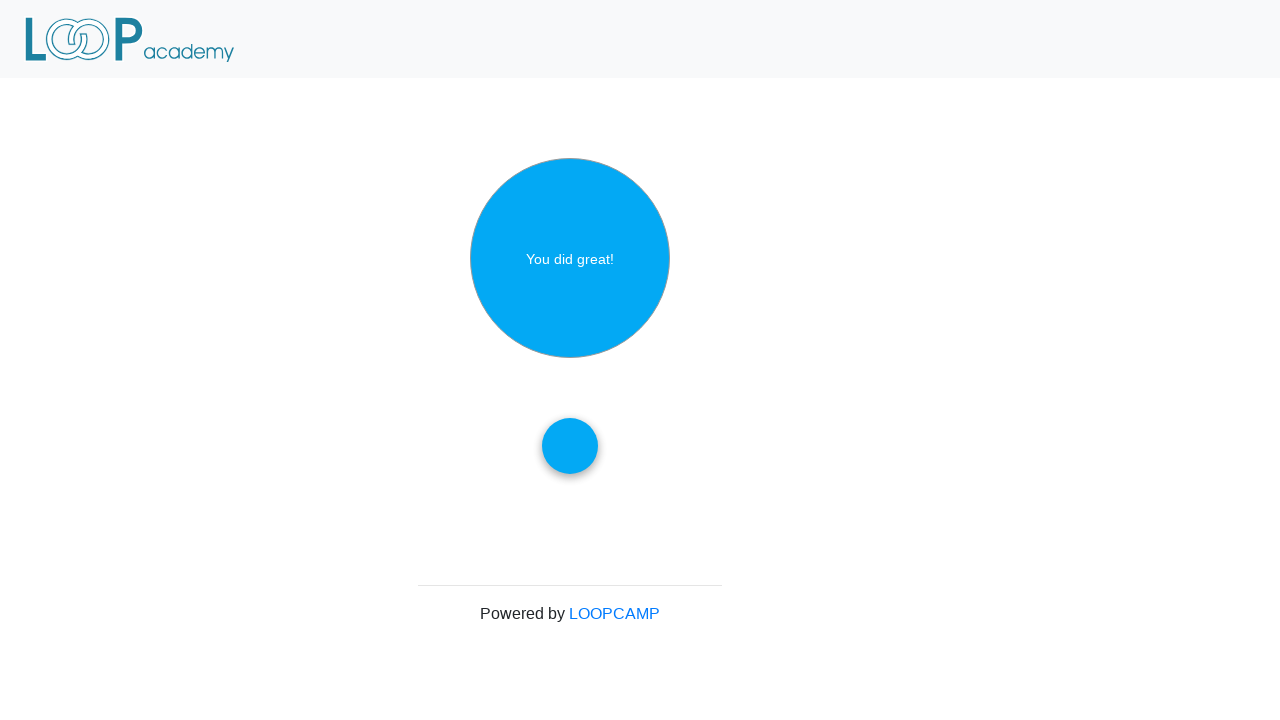